Finds external links on the page and opens each one in a new tab to verify they load correctly

Starting URL: https://katalon-test.s3.amazonaws.com/aut/html/form.html/

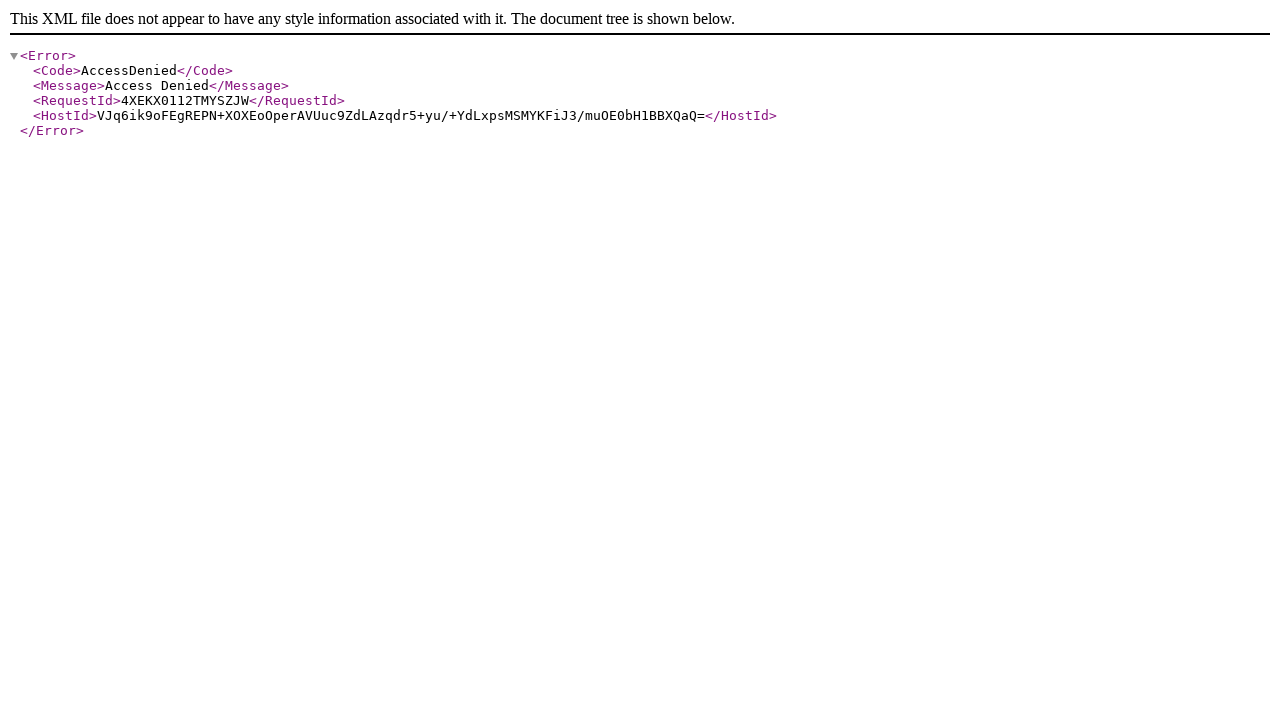

Navigated to form test page
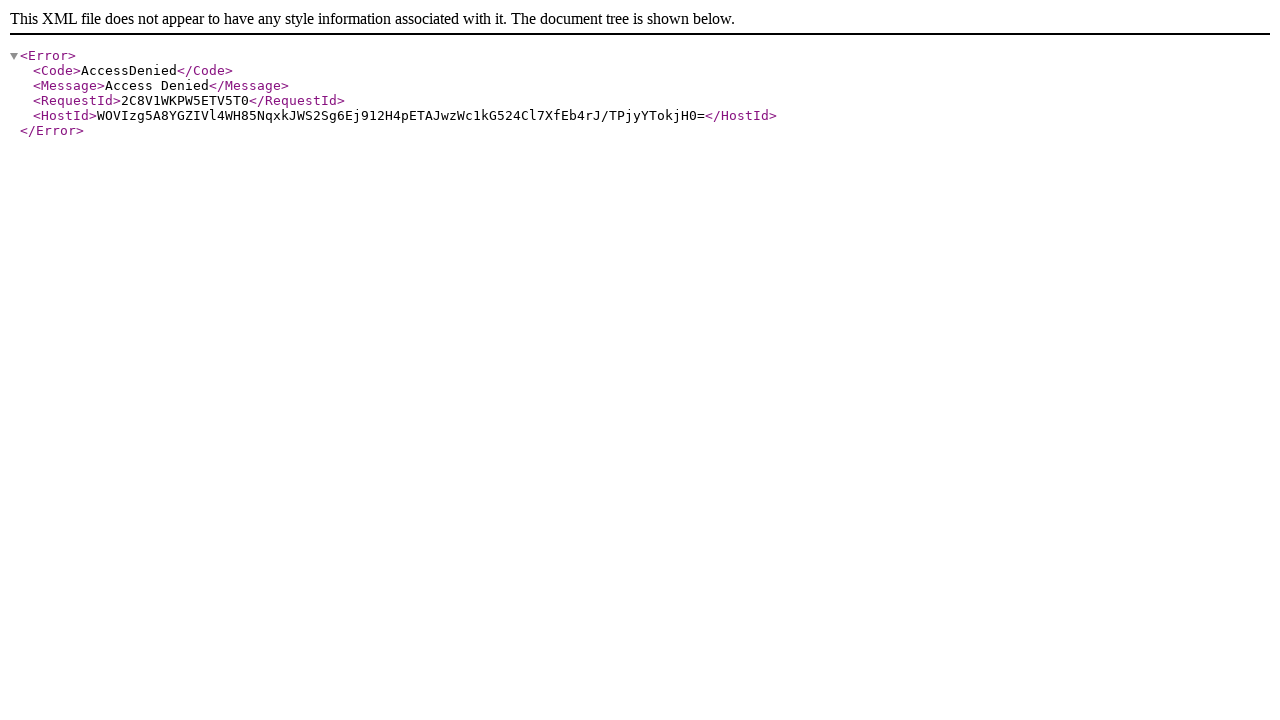

Found 0 external links on the page
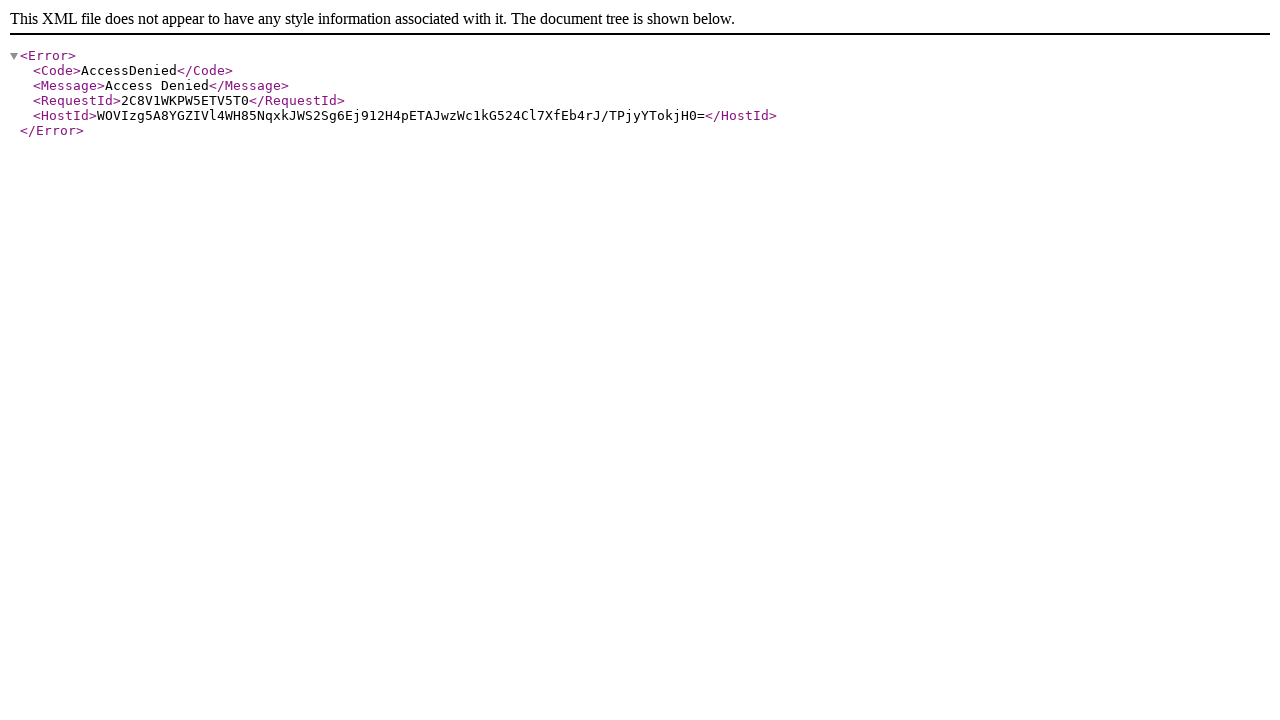

No external links found on page
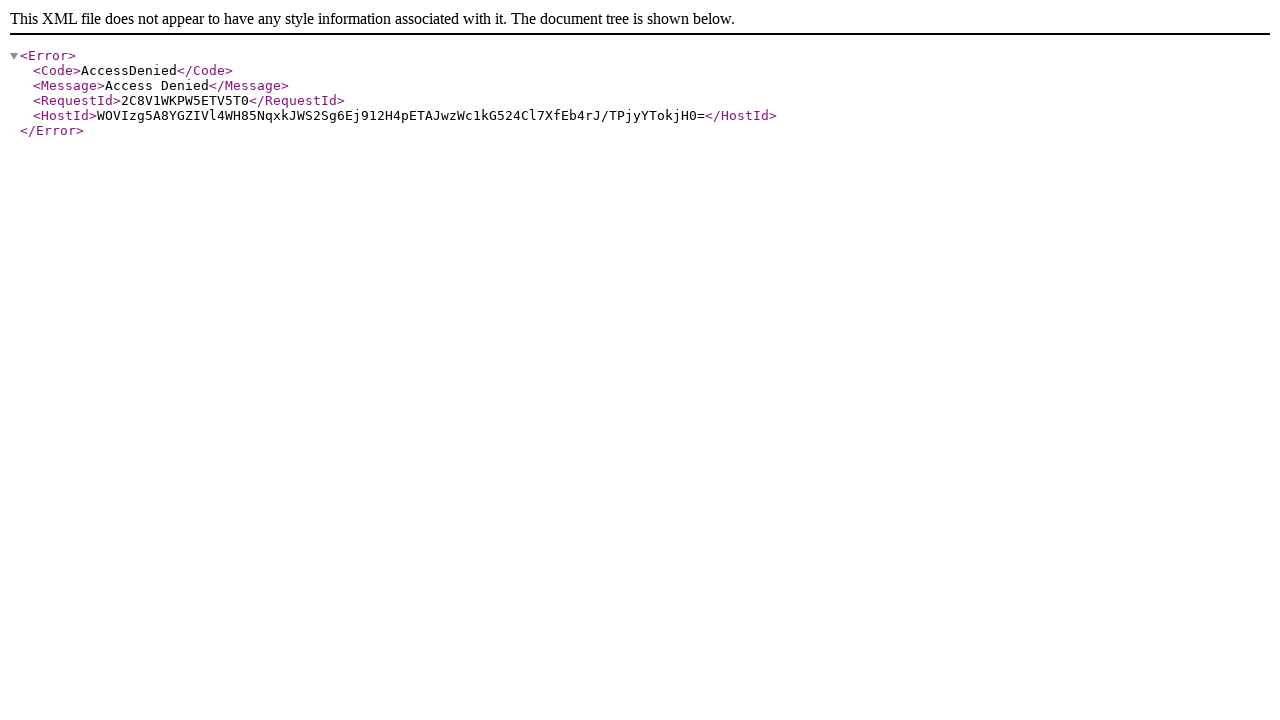

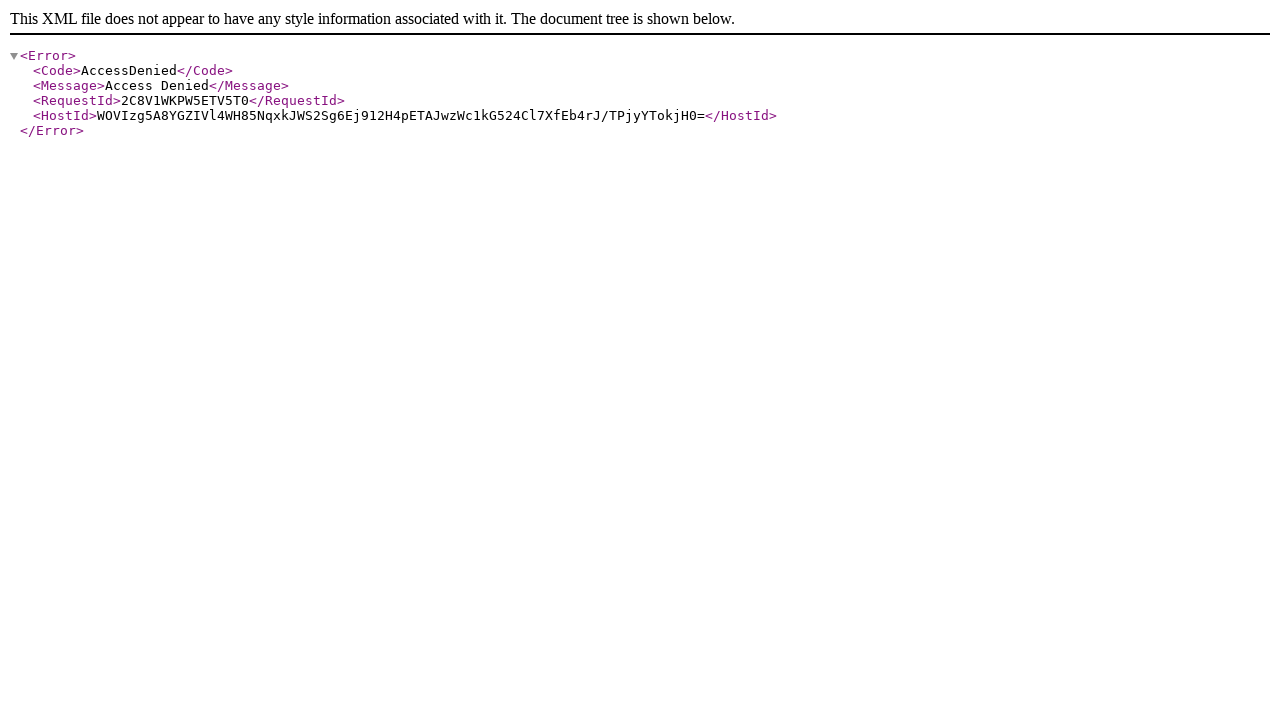